Tests the events filter by clicking on the perks dropdown and verifying the perk options are displayed

Starting URL: https://rutgers.campuslabs.com/engage/events

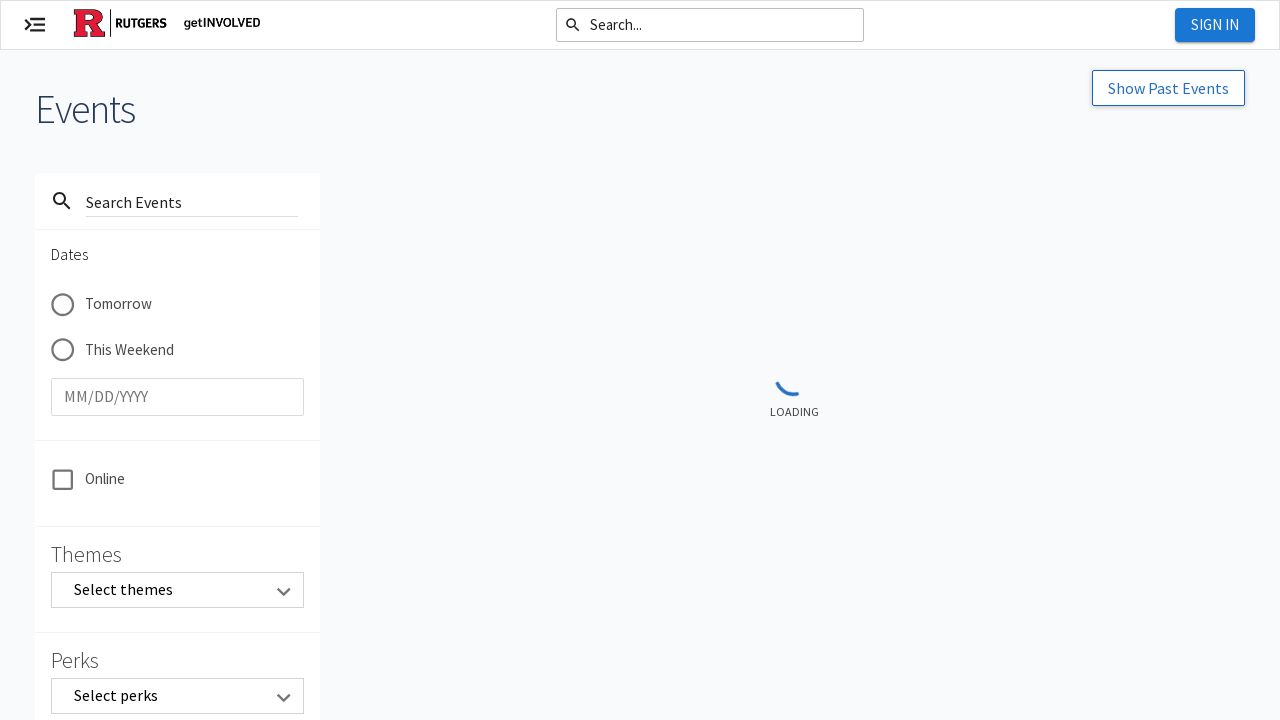

Navigated to Rutgers CampusLabs events page
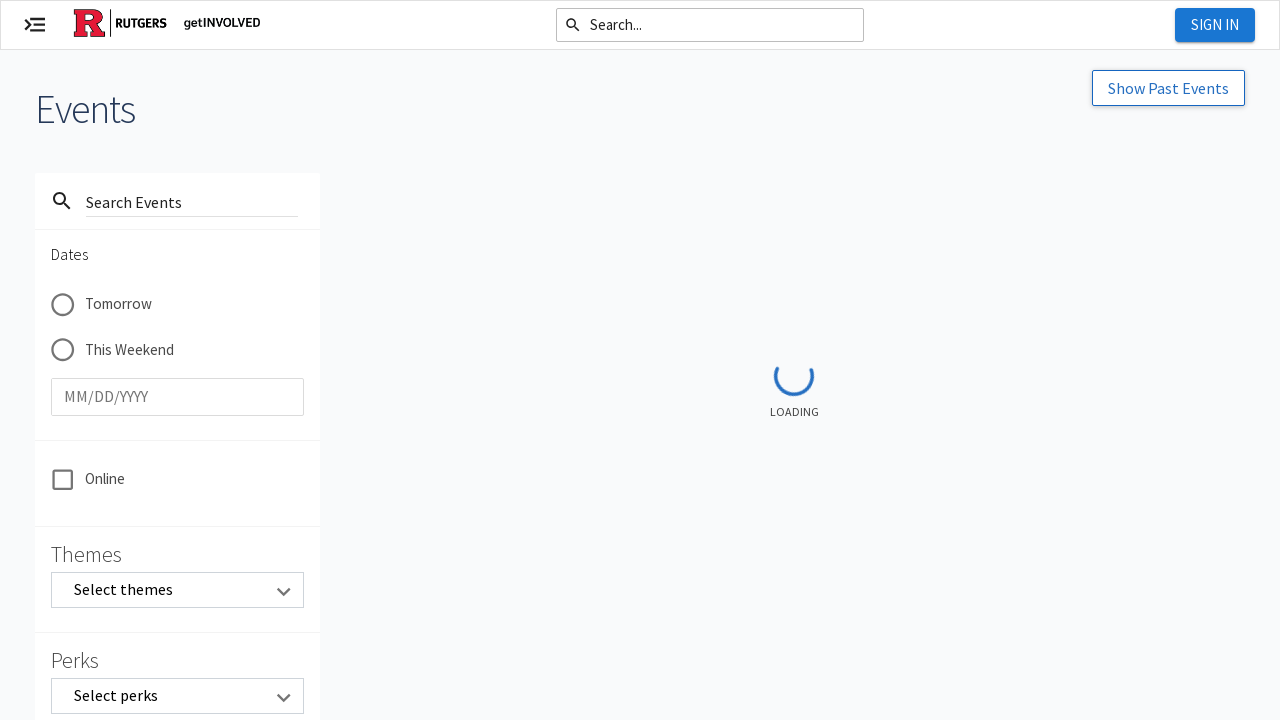

Clicked on perks dropdown at (177, 696) on #perks
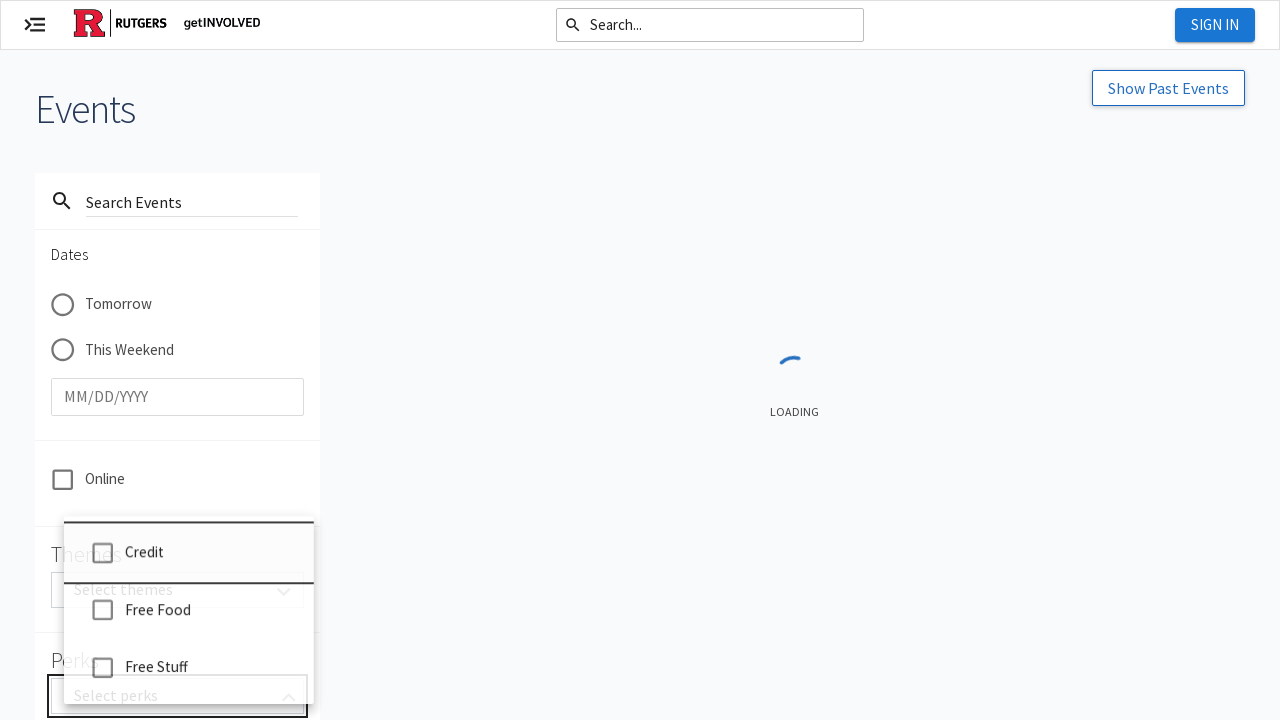

Perks dropdown options appeared
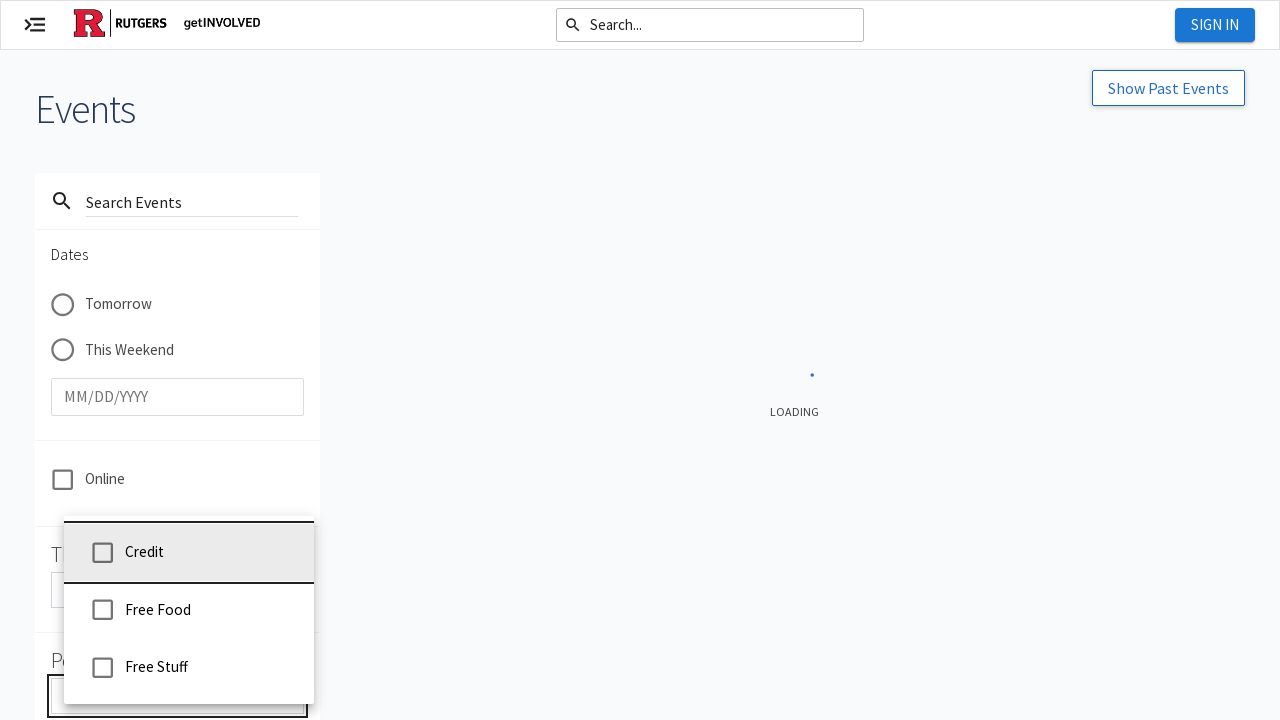

Waited for perk options to fully load
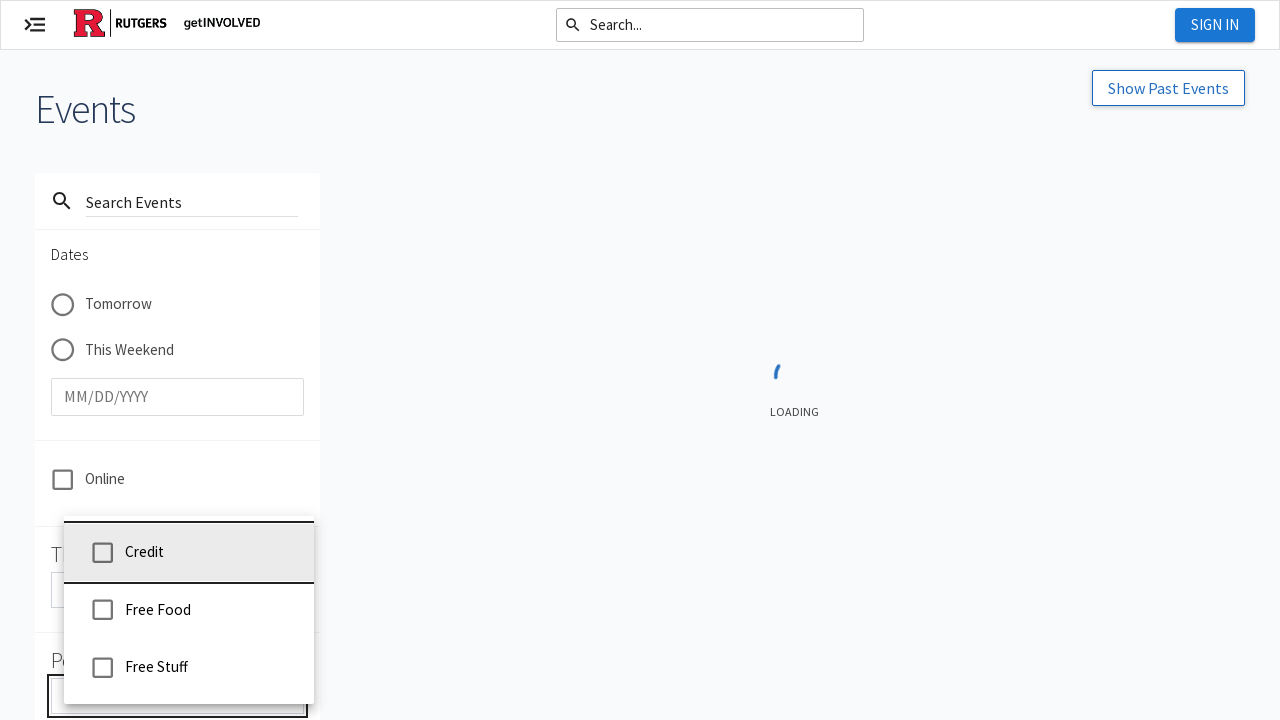

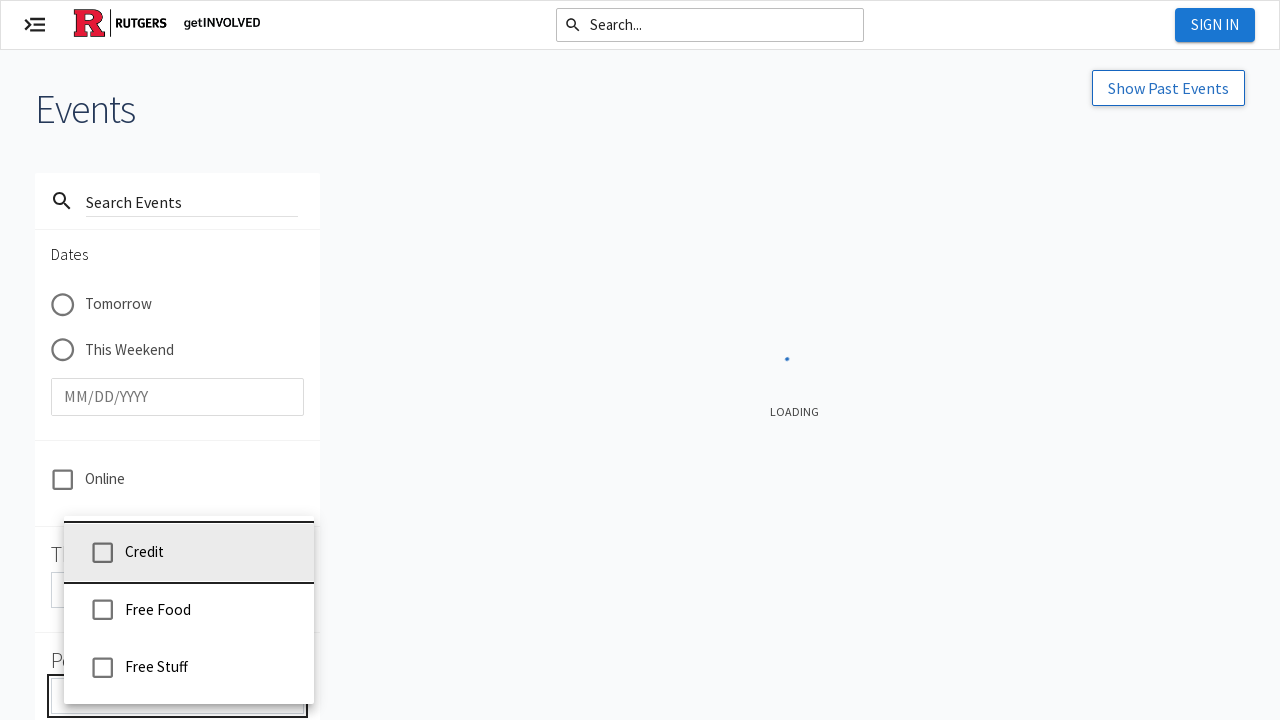